Tests that new todo items are appended to the bottom of the list and the count is updated correctly

Starting URL: https://demo.playwright.dev/todomvc

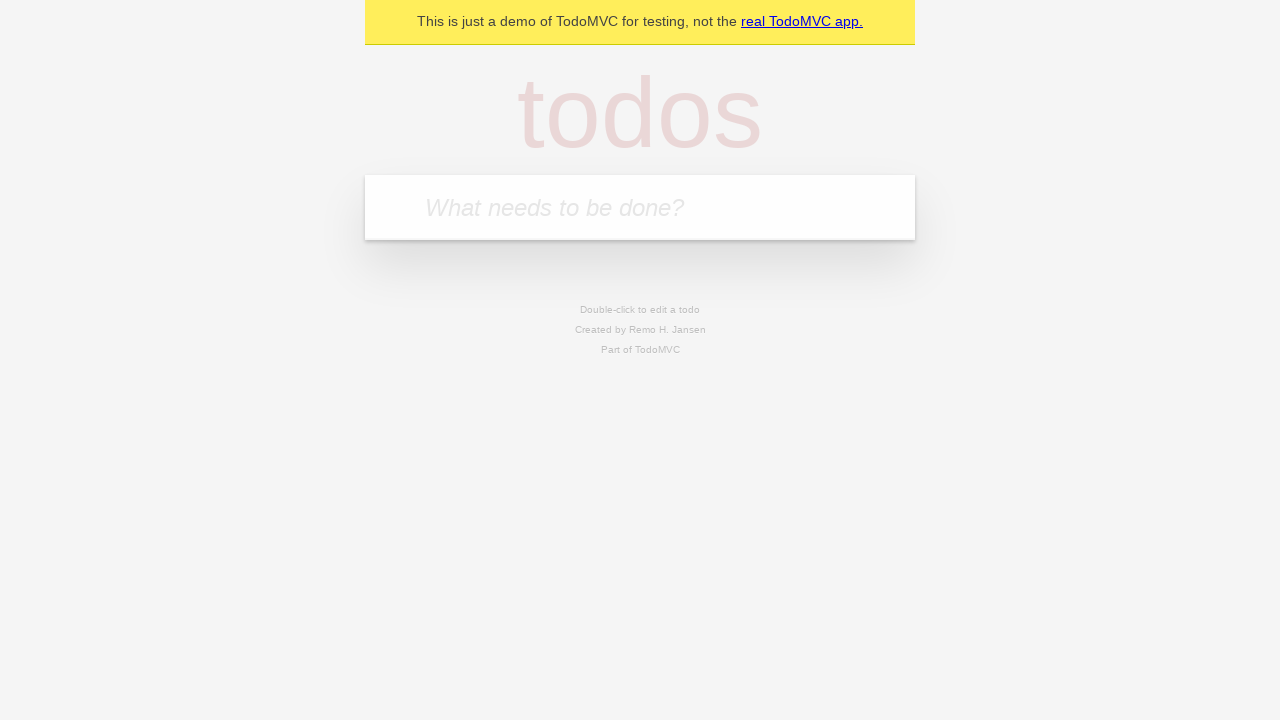

Located the 'What needs to be done?' input field
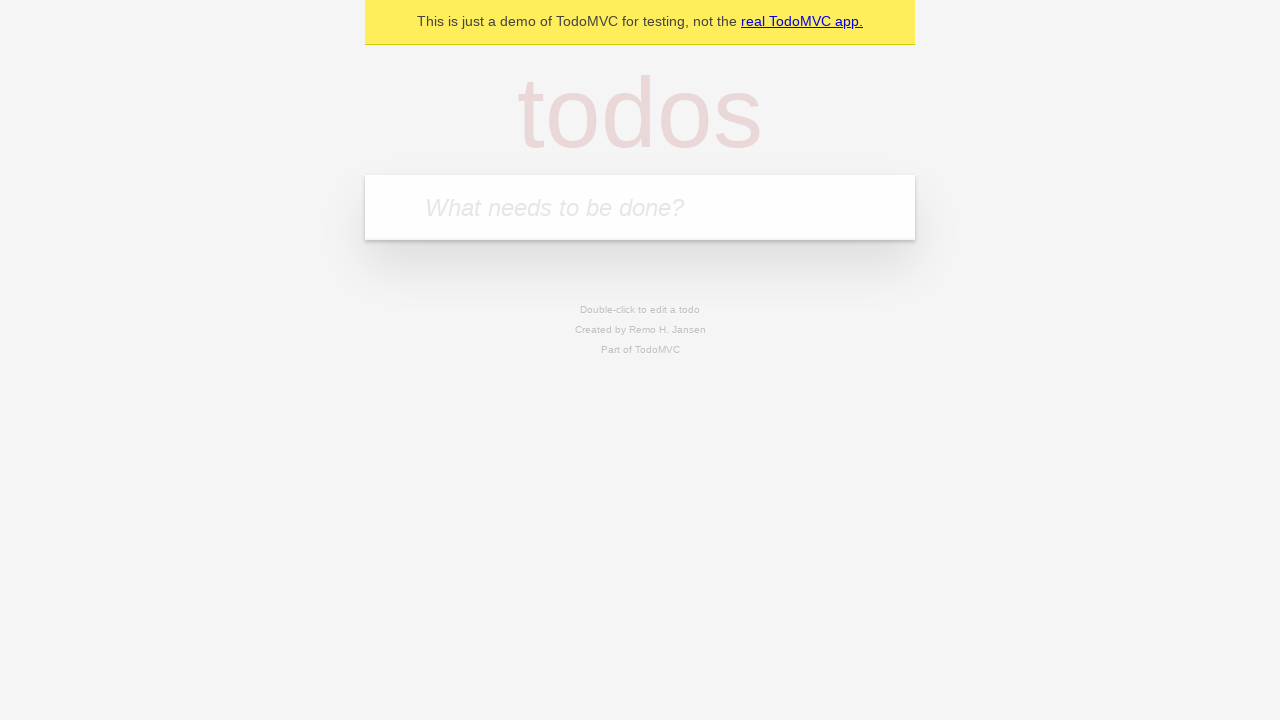

Filled input with 'buy some cheese' on internal:attr=[placeholder="What needs to be done?"i]
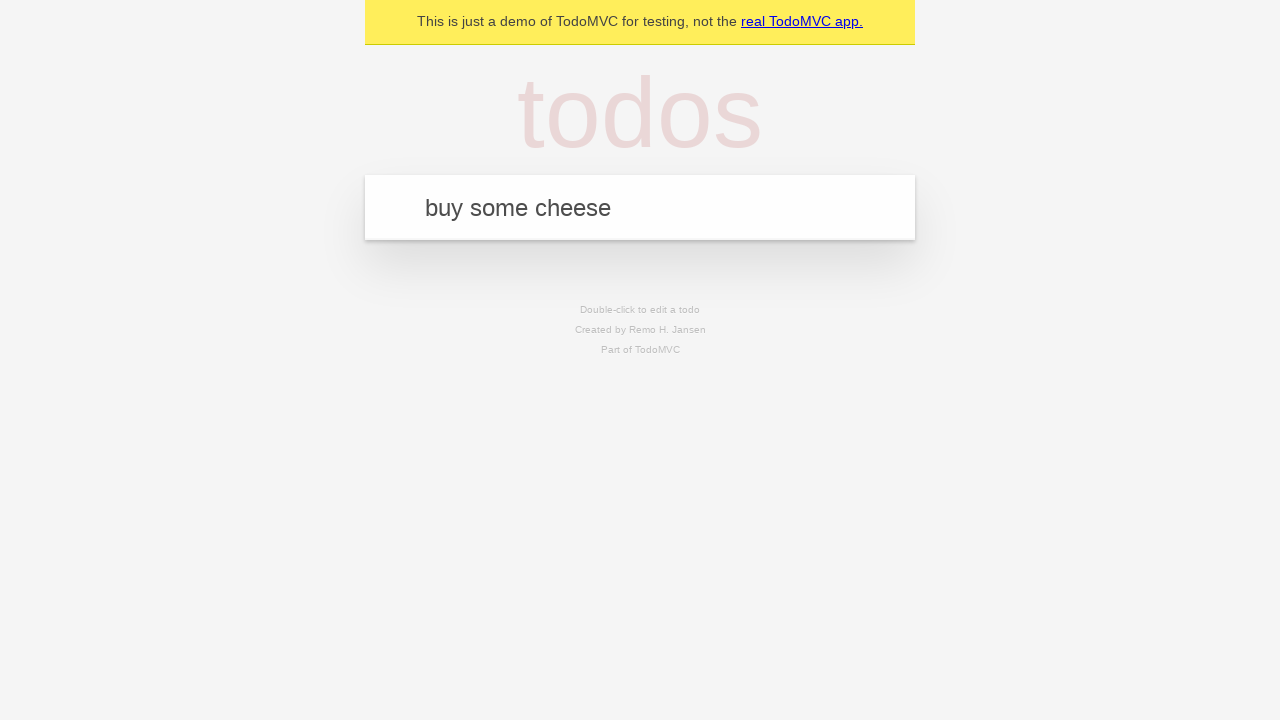

Pressed Enter to add first todo item on internal:attr=[placeholder="What needs to be done?"i]
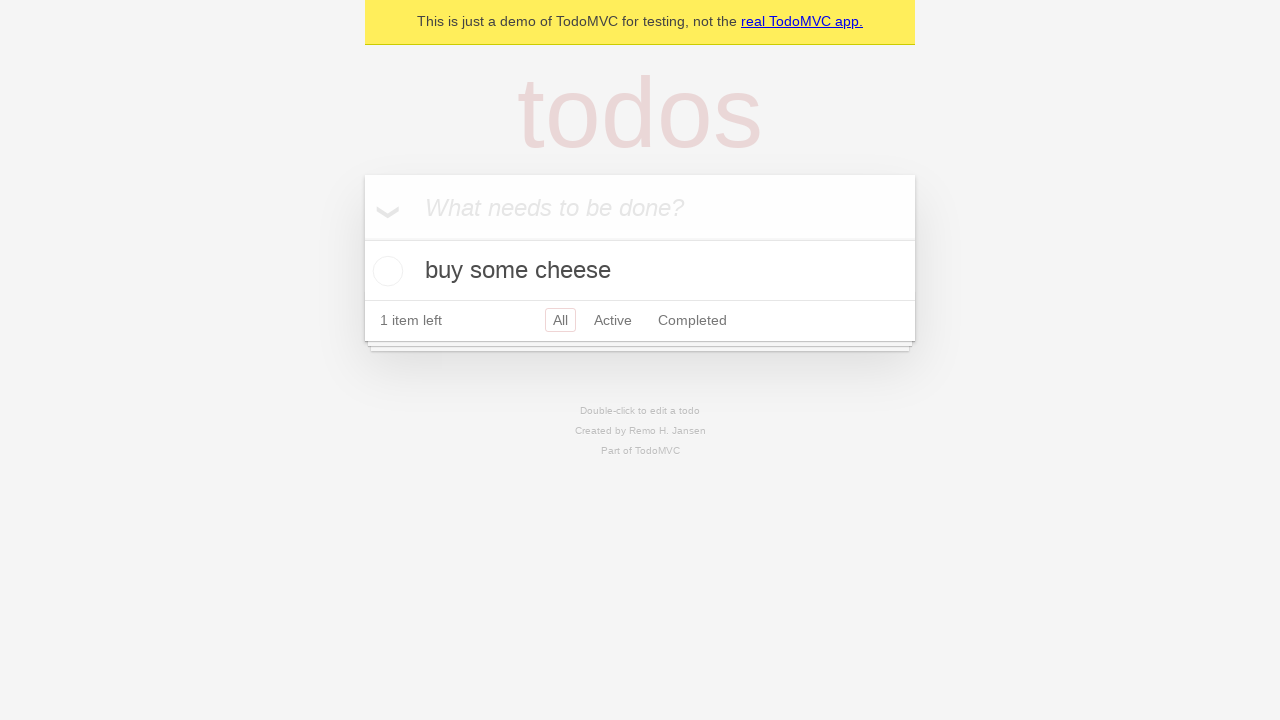

Filled input with 'feed the cat' on internal:attr=[placeholder="What needs to be done?"i]
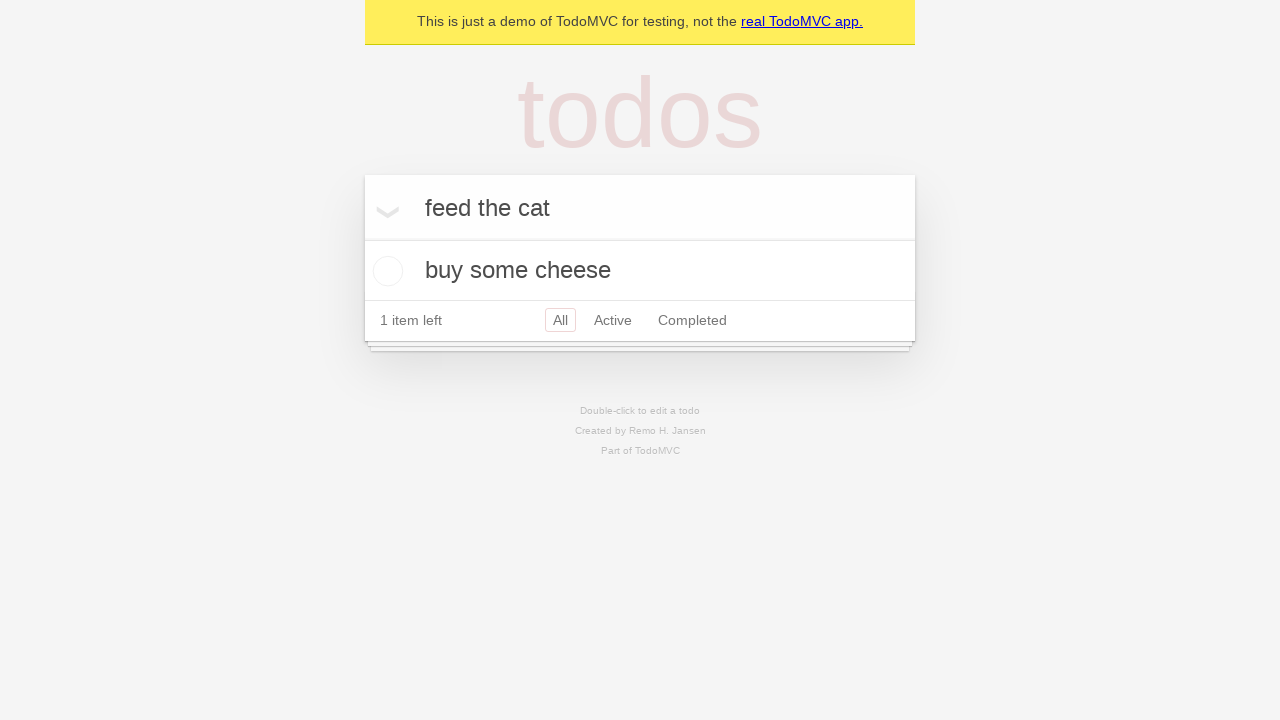

Pressed Enter to add second todo item on internal:attr=[placeholder="What needs to be done?"i]
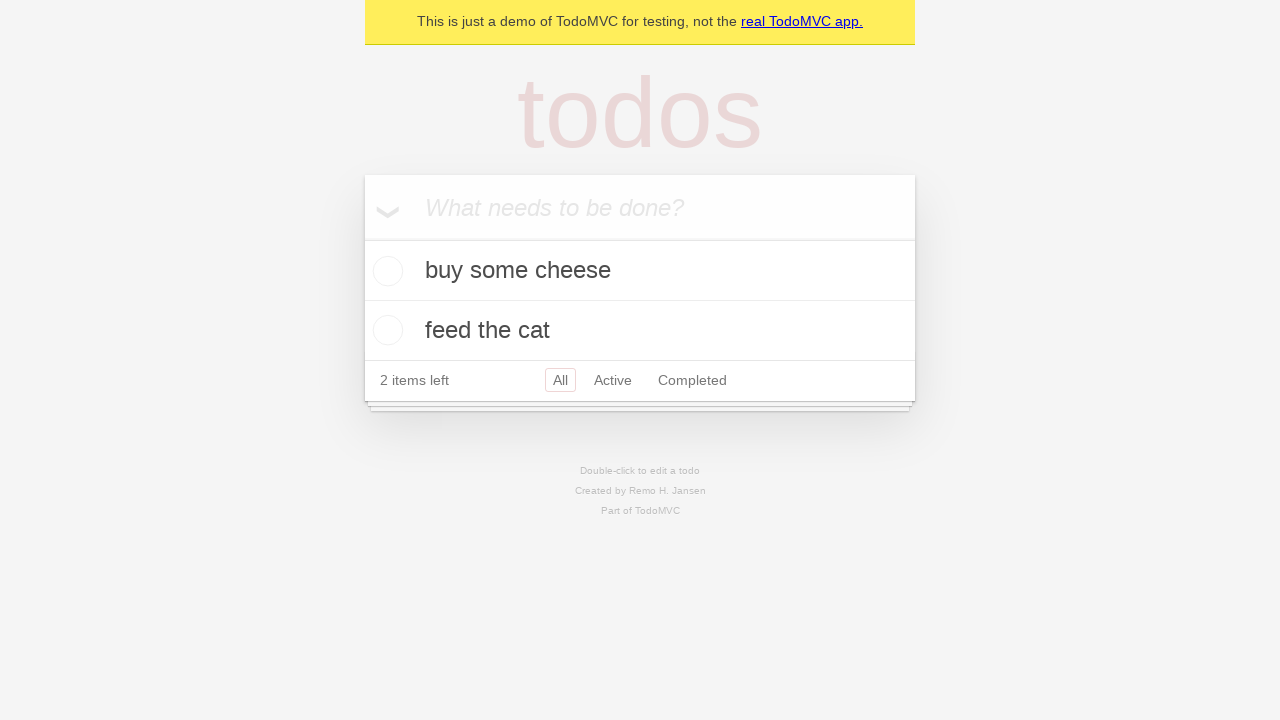

Filled input with 'book a doctors appointment' on internal:attr=[placeholder="What needs to be done?"i]
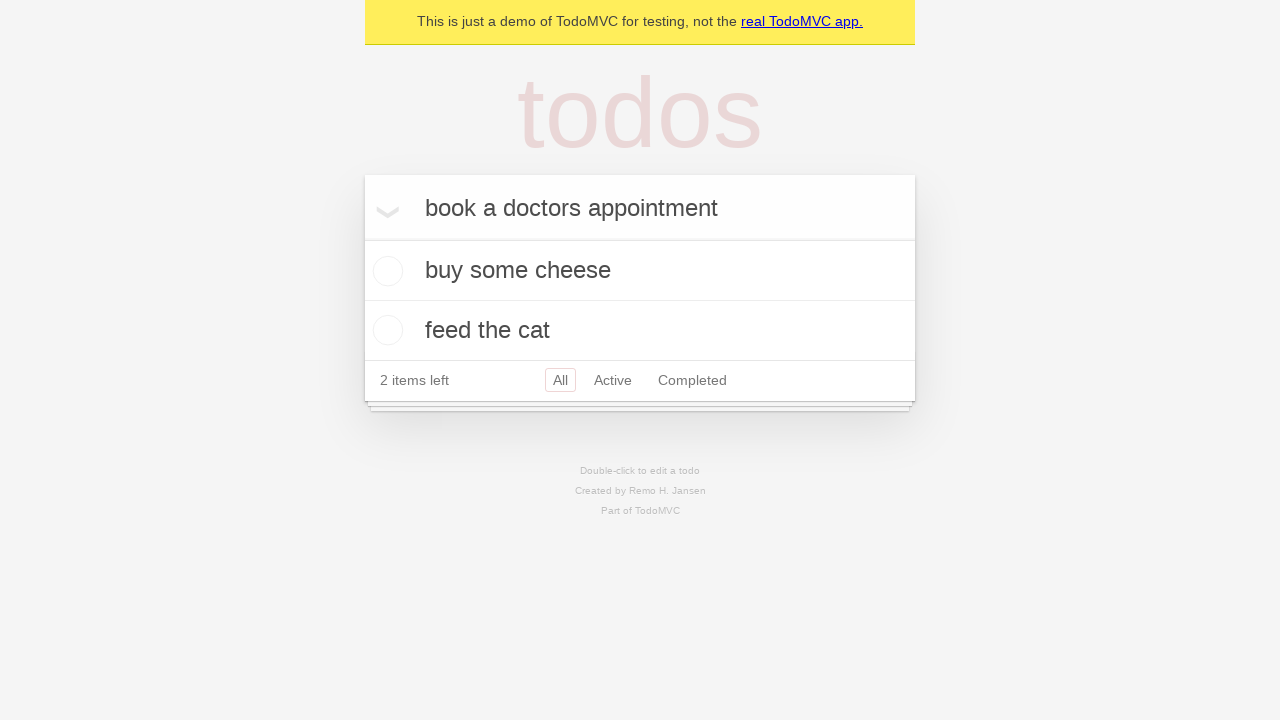

Pressed Enter to add third todo item on internal:attr=[placeholder="What needs to be done?"i]
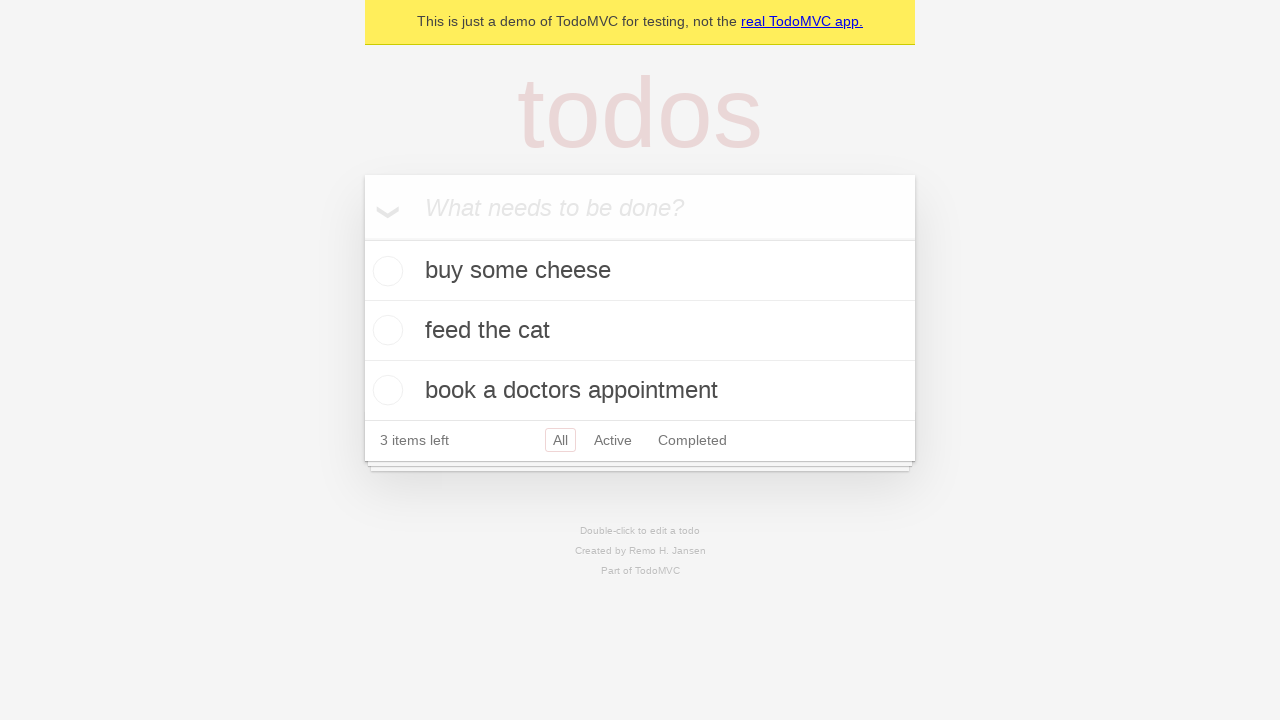

Verified all 3 todo items were added and count displays '3 items left'
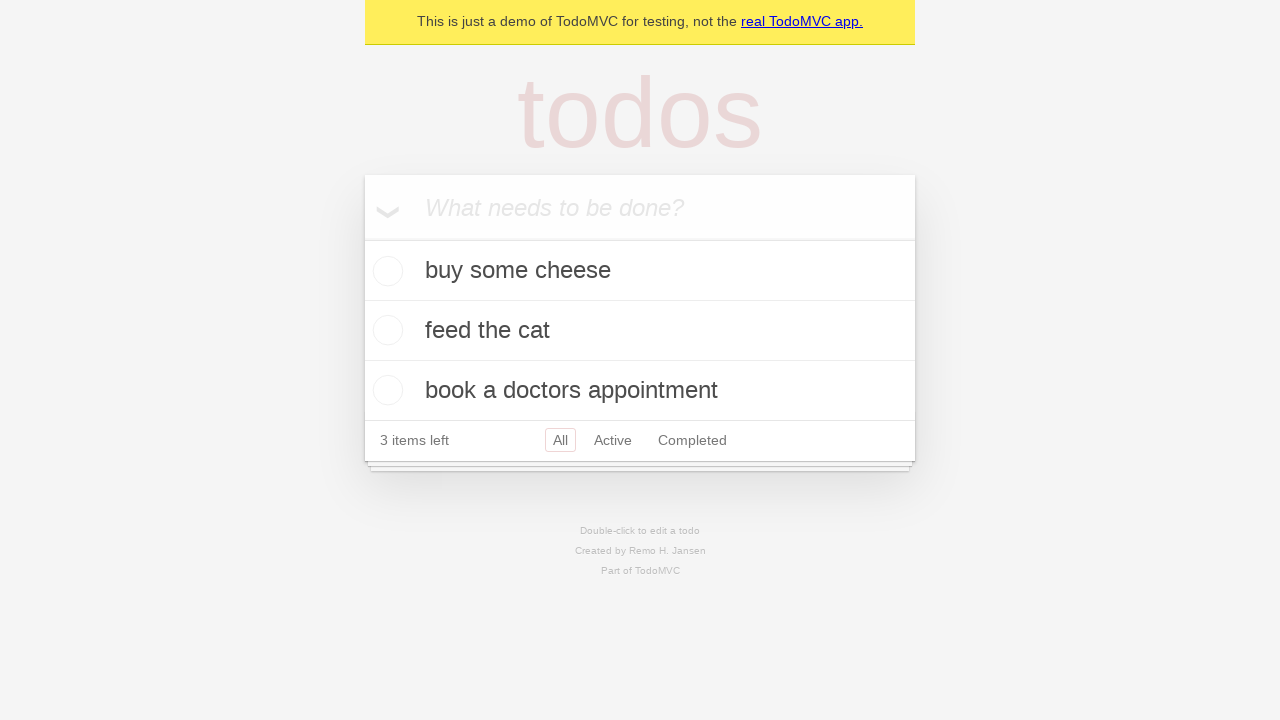

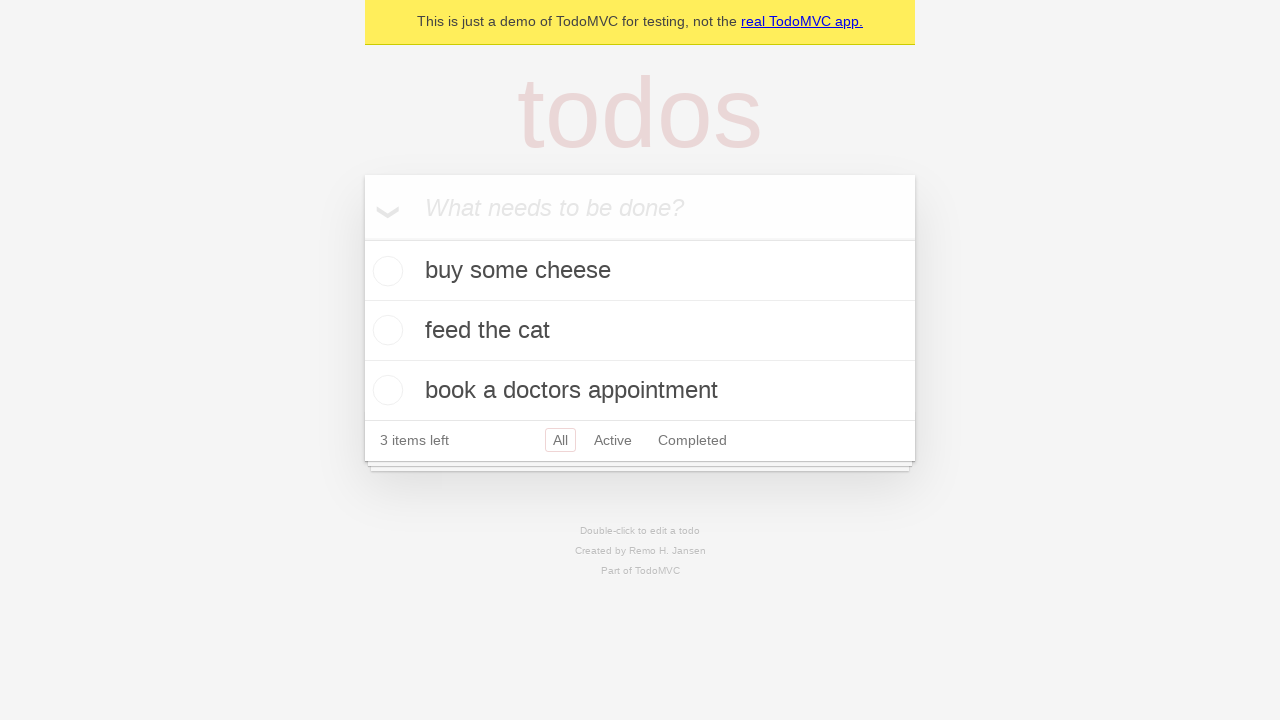